Tests dynamic properties page by interacting with buttons that become enabled, change color, or become visible after a delay

Starting URL: https://demoqa.com/dynamic-properties

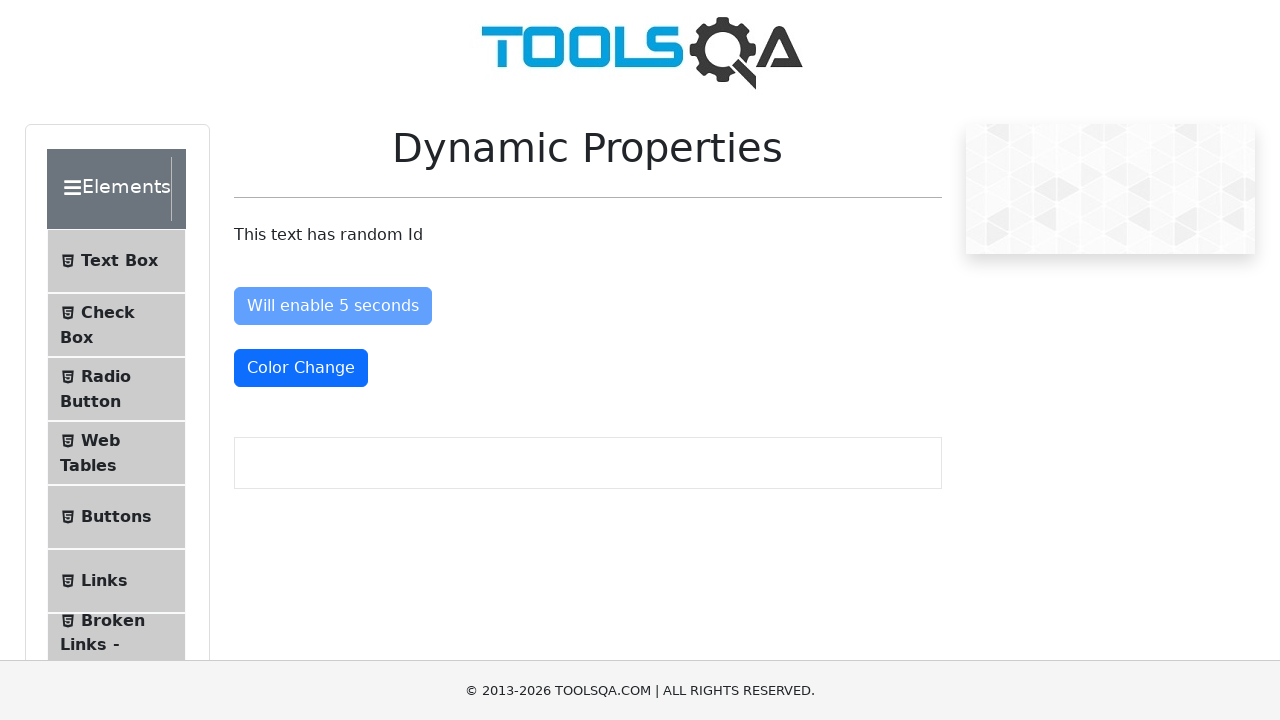

Waited for button to become enabled after delay
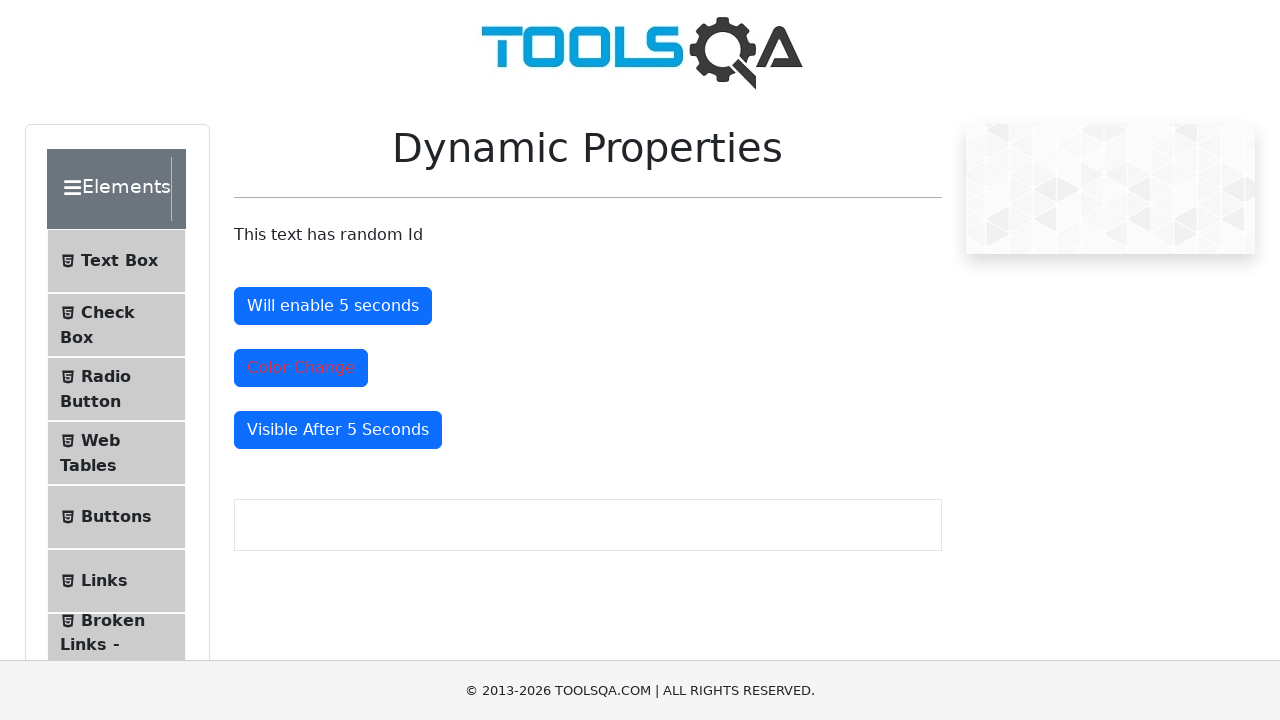

Clicked the enabled button at (333, 306) on #enableAfter
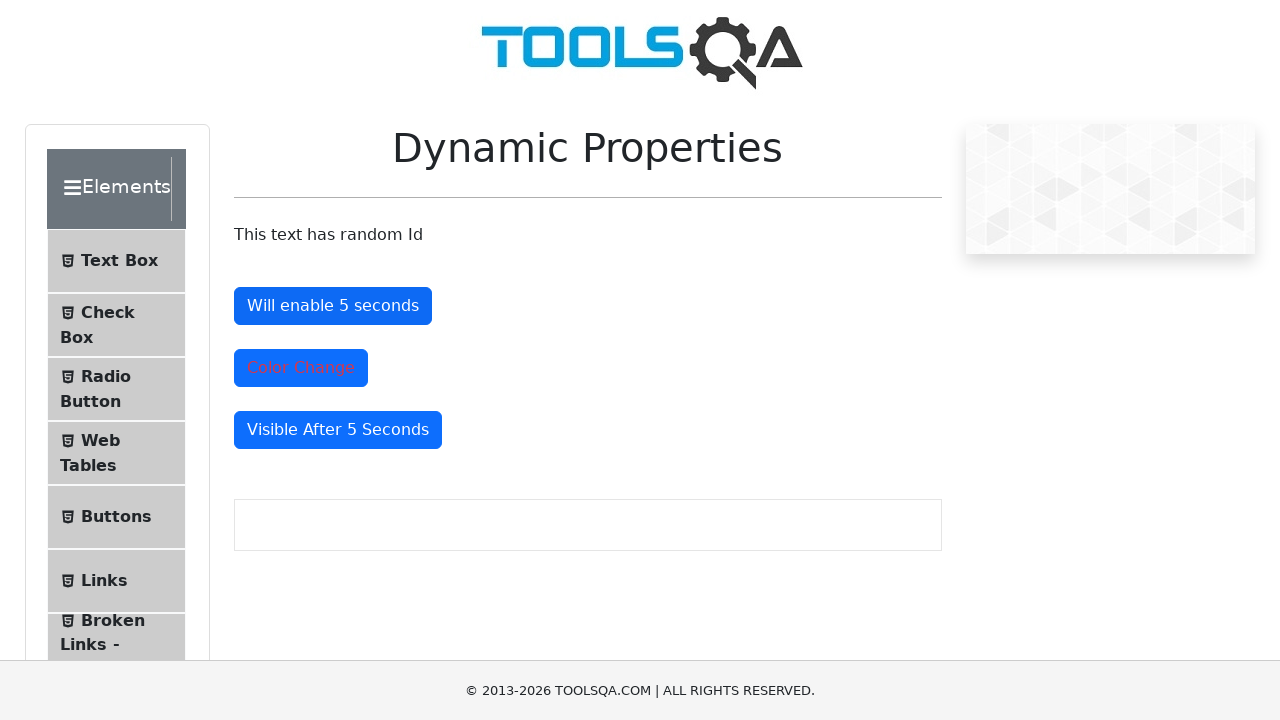

Waited for button color to change from white
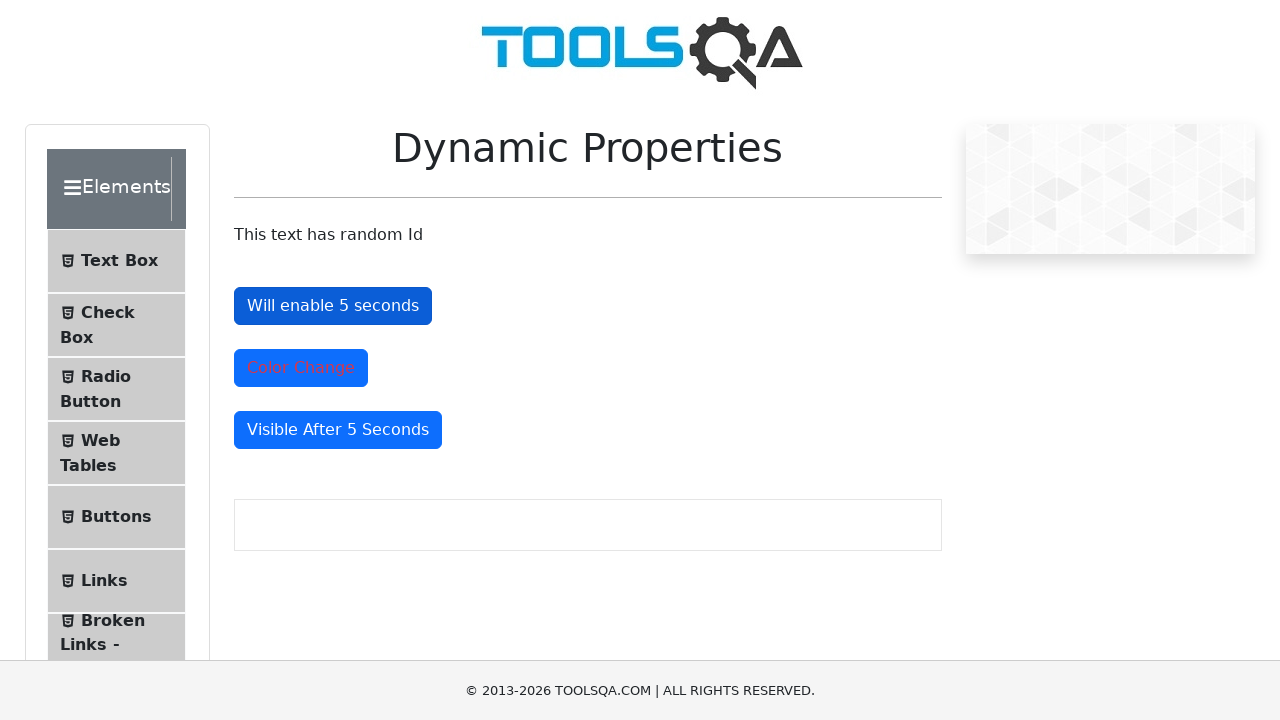

Clicked the color change button at (301, 368) on #colorChange
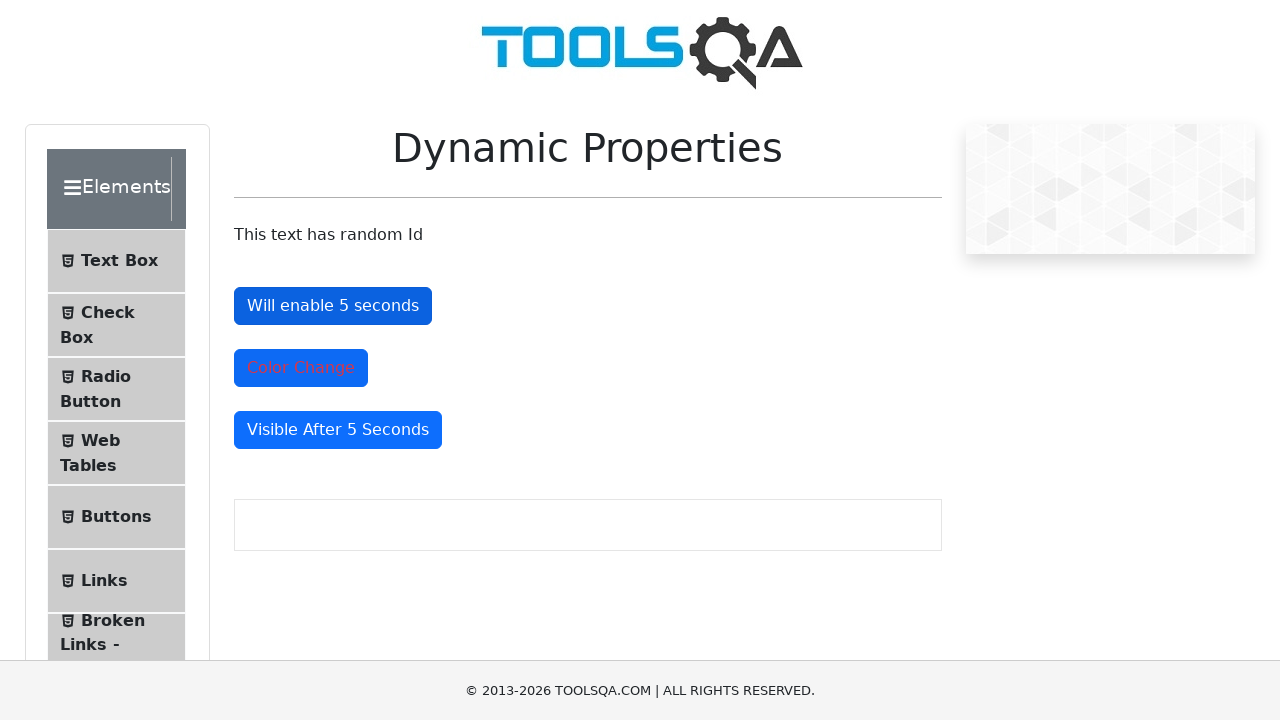

Waited for button to become visible after delay
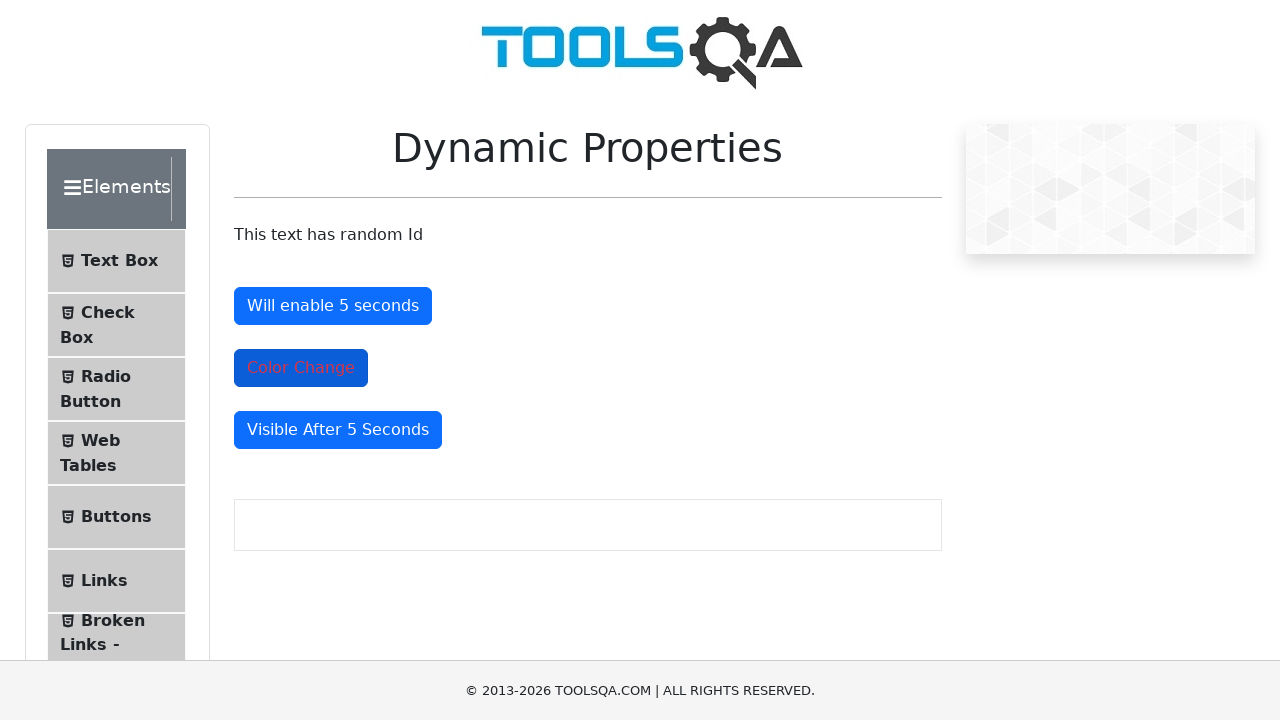

Clicked the visible button at (338, 430) on #visibleAfter
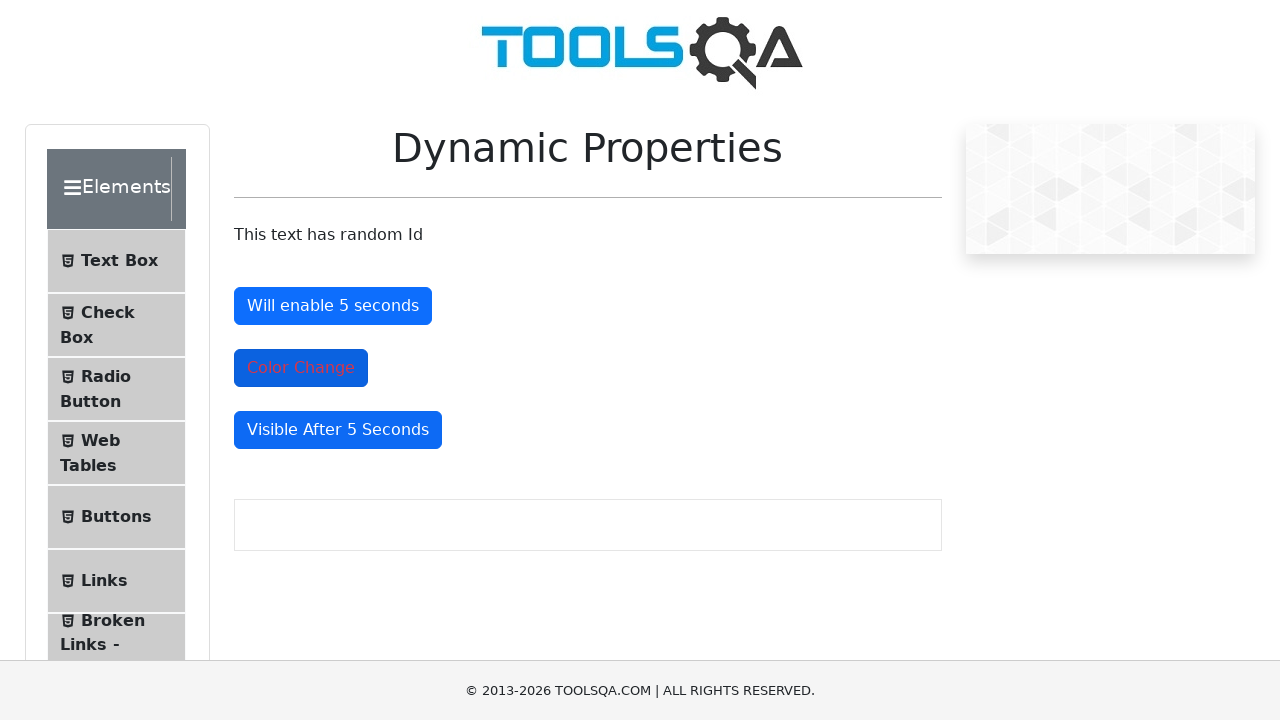

Refreshed the page
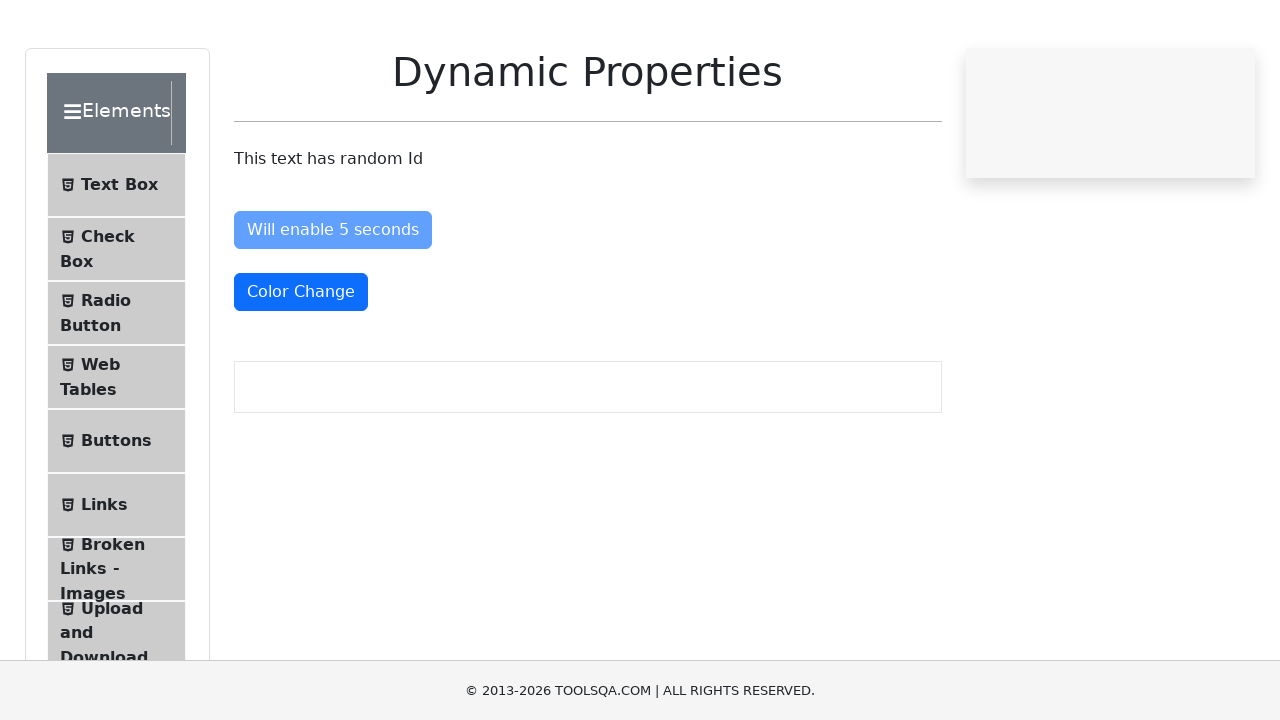

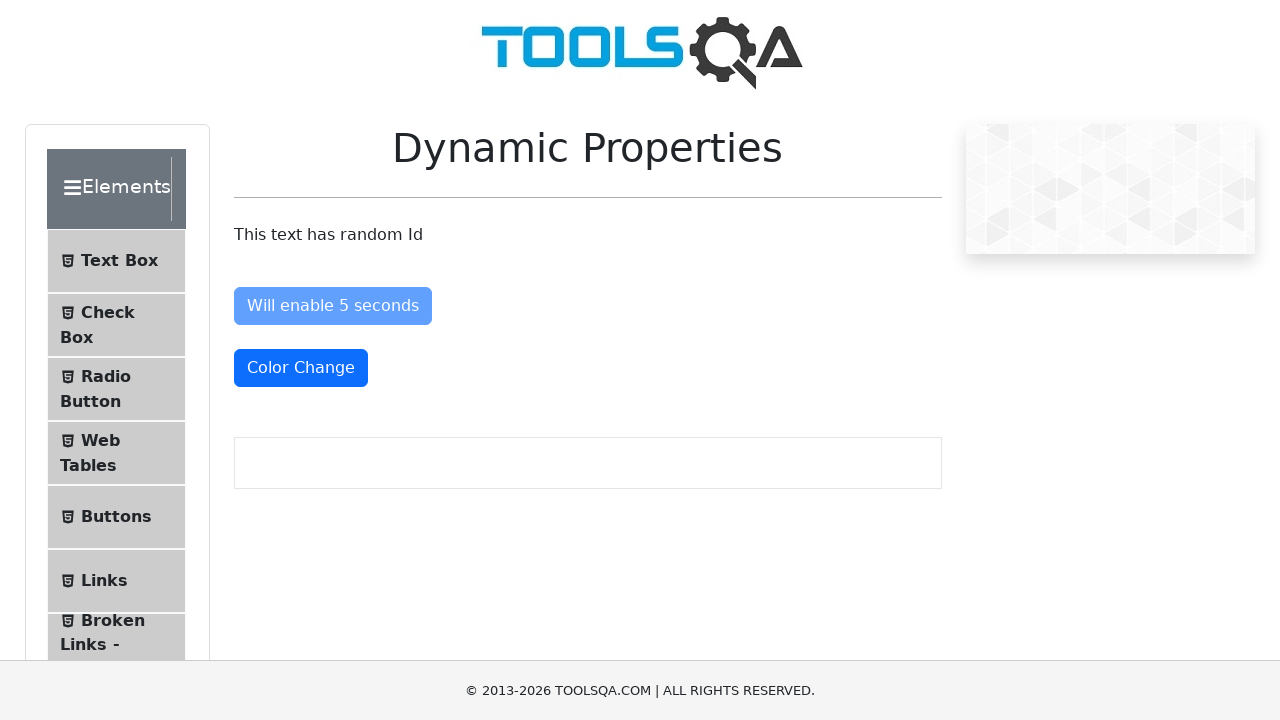